Tests that the browser back button works correctly with filter navigation

Starting URL: https://demo.playwright.dev/todomvc

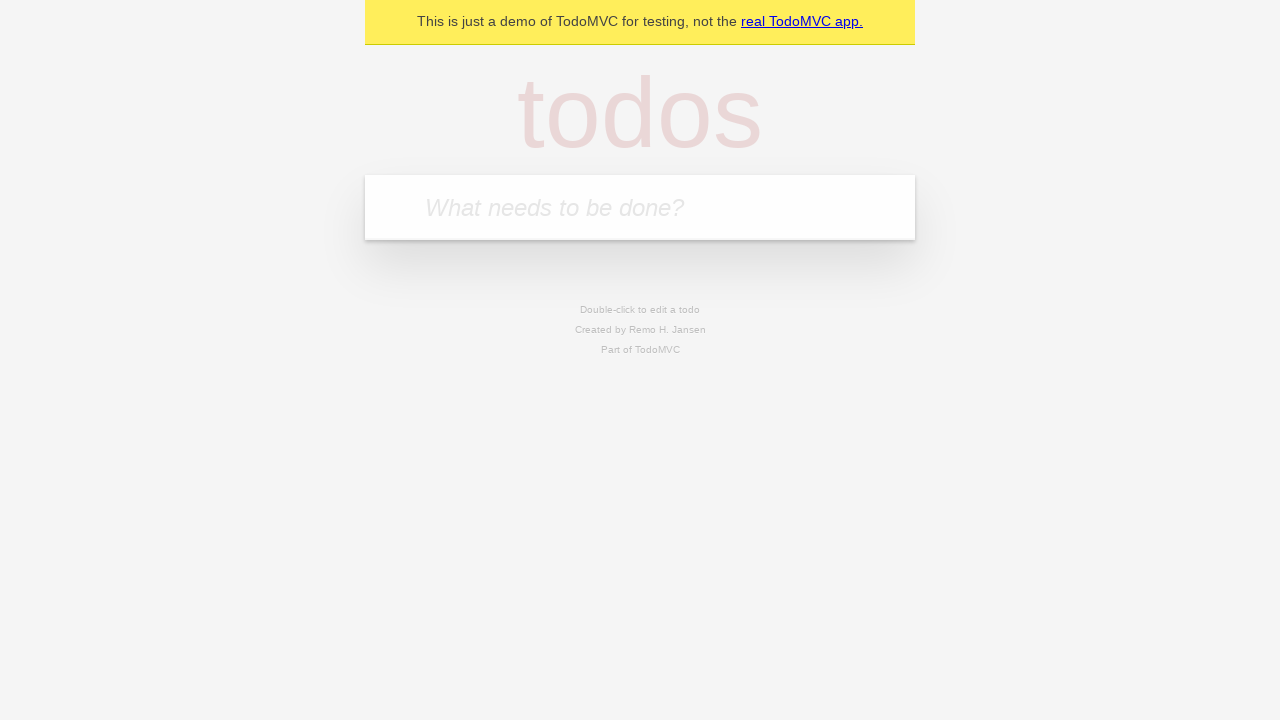

Filled todo input with 'buy some cheese' on internal:attr=[placeholder="What needs to be done?"i]
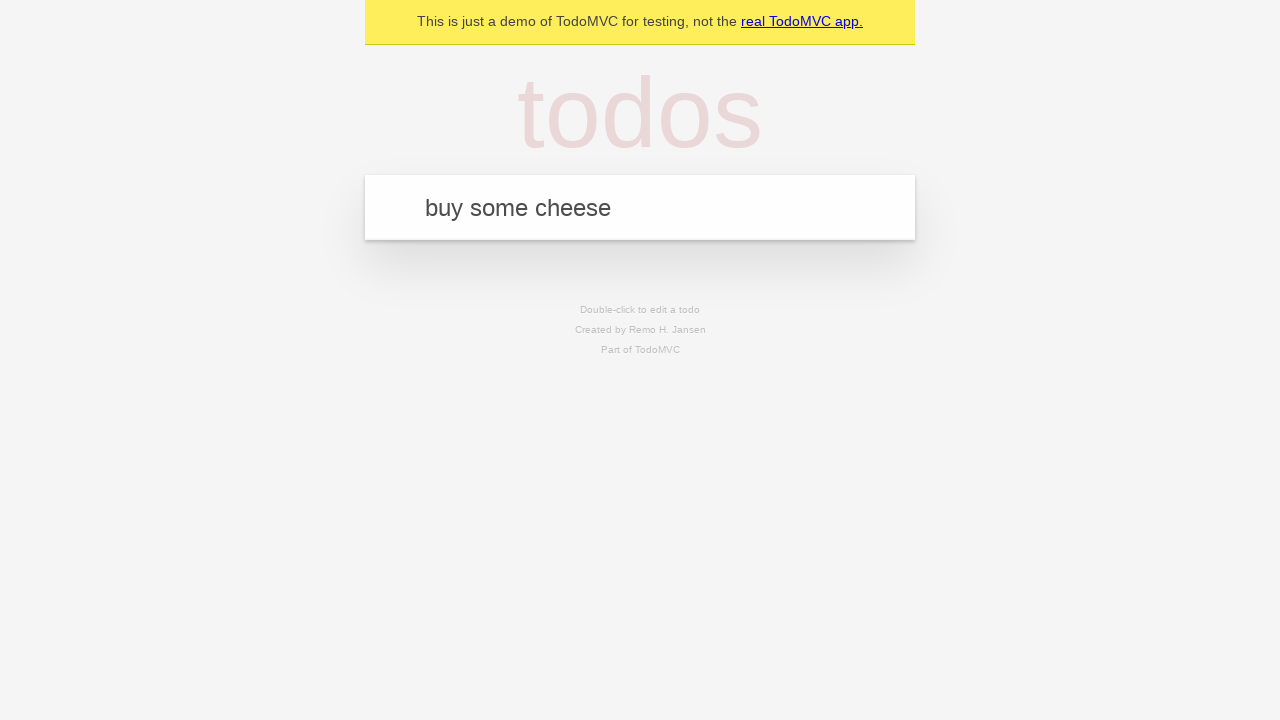

Pressed Enter to create first todo on internal:attr=[placeholder="What needs to be done?"i]
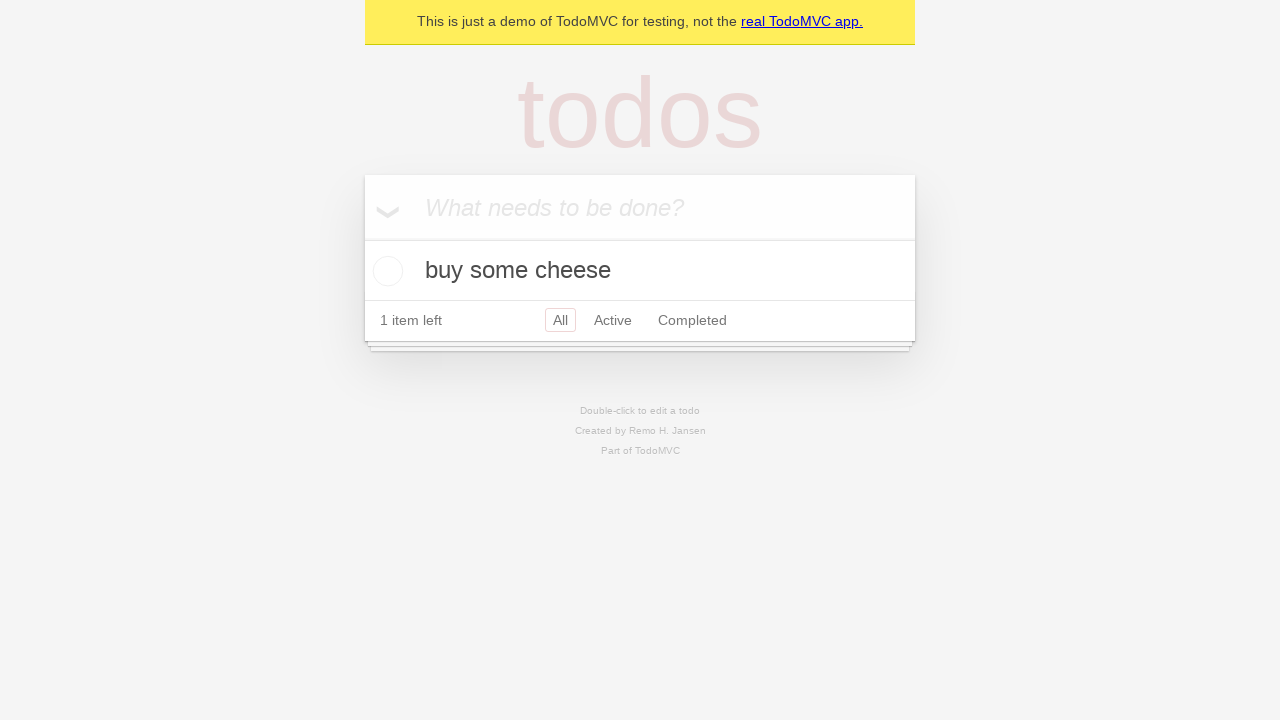

Filled todo input with 'feed the cat' on internal:attr=[placeholder="What needs to be done?"i]
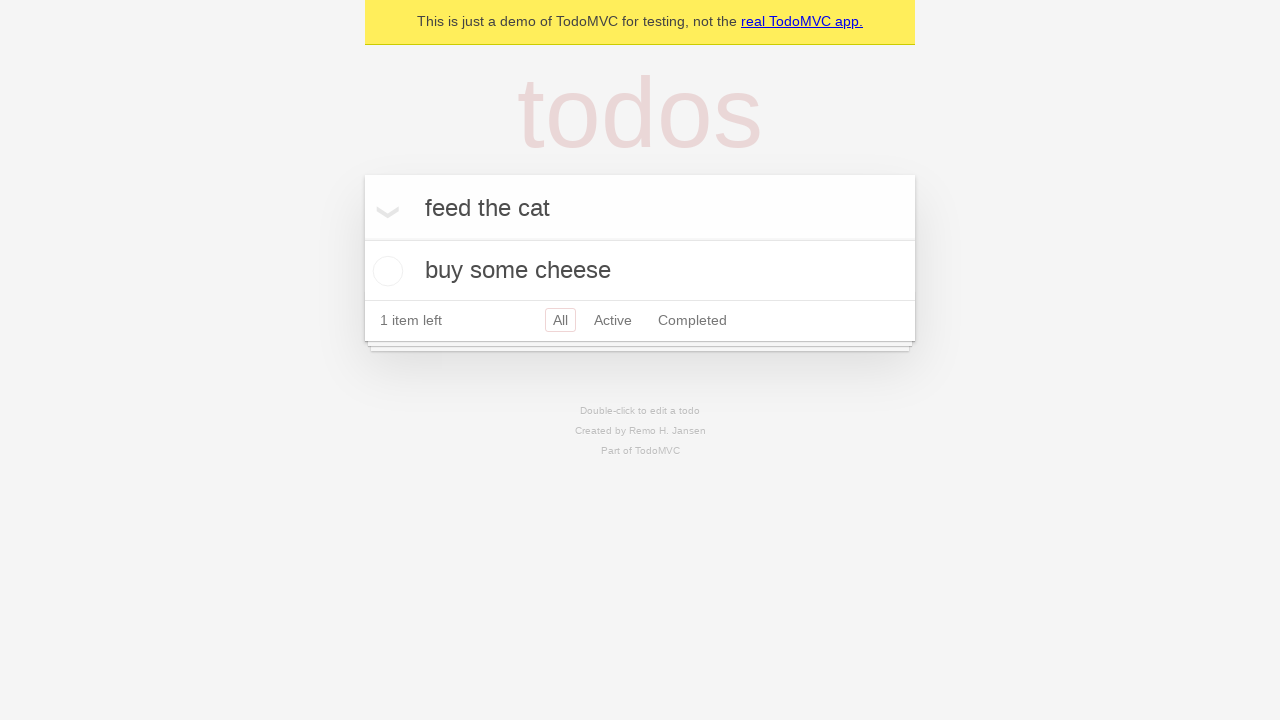

Pressed Enter to create second todo on internal:attr=[placeholder="What needs to be done?"i]
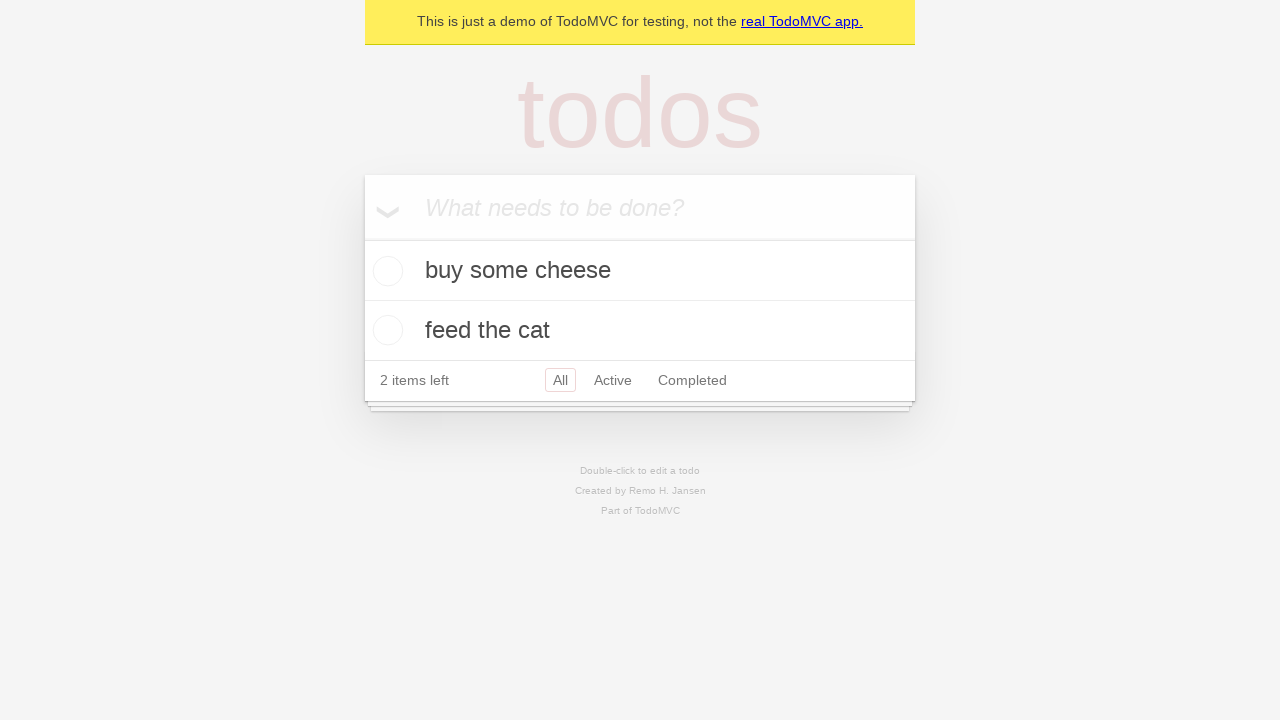

Filled todo input with 'book a doctors appointment' on internal:attr=[placeholder="What needs to be done?"i]
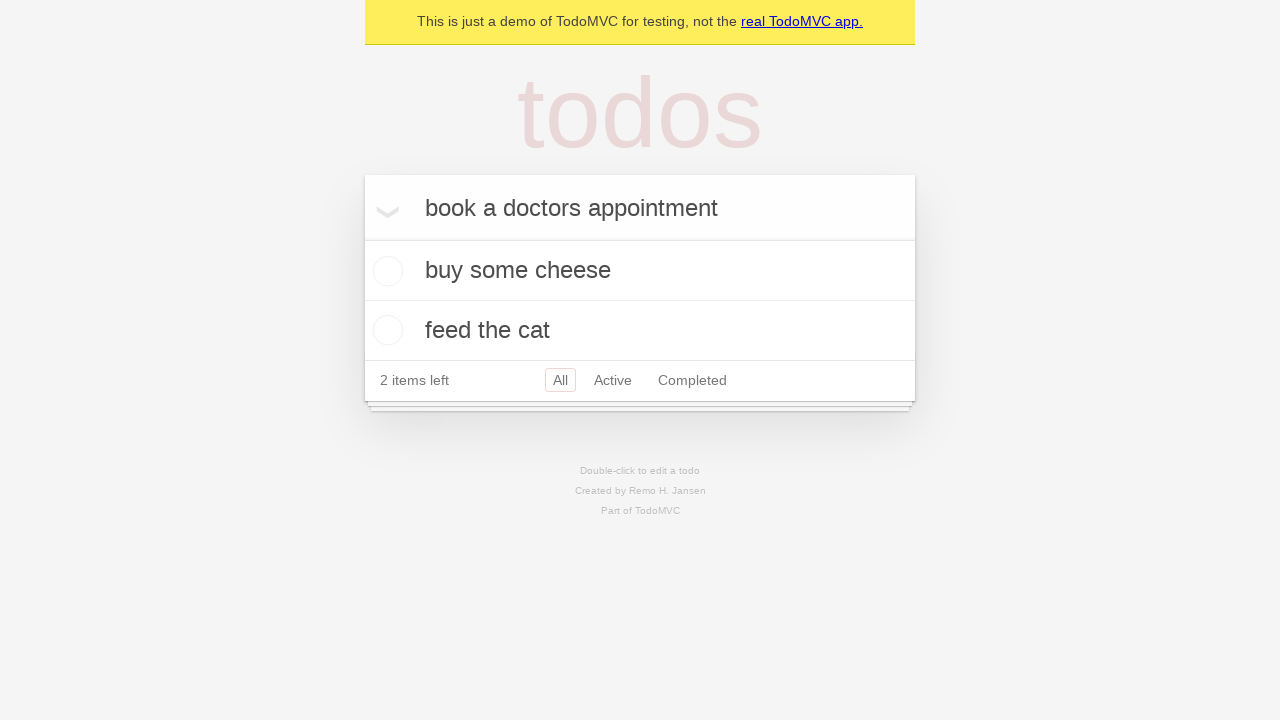

Pressed Enter to create third todo on internal:attr=[placeholder="What needs to be done?"i]
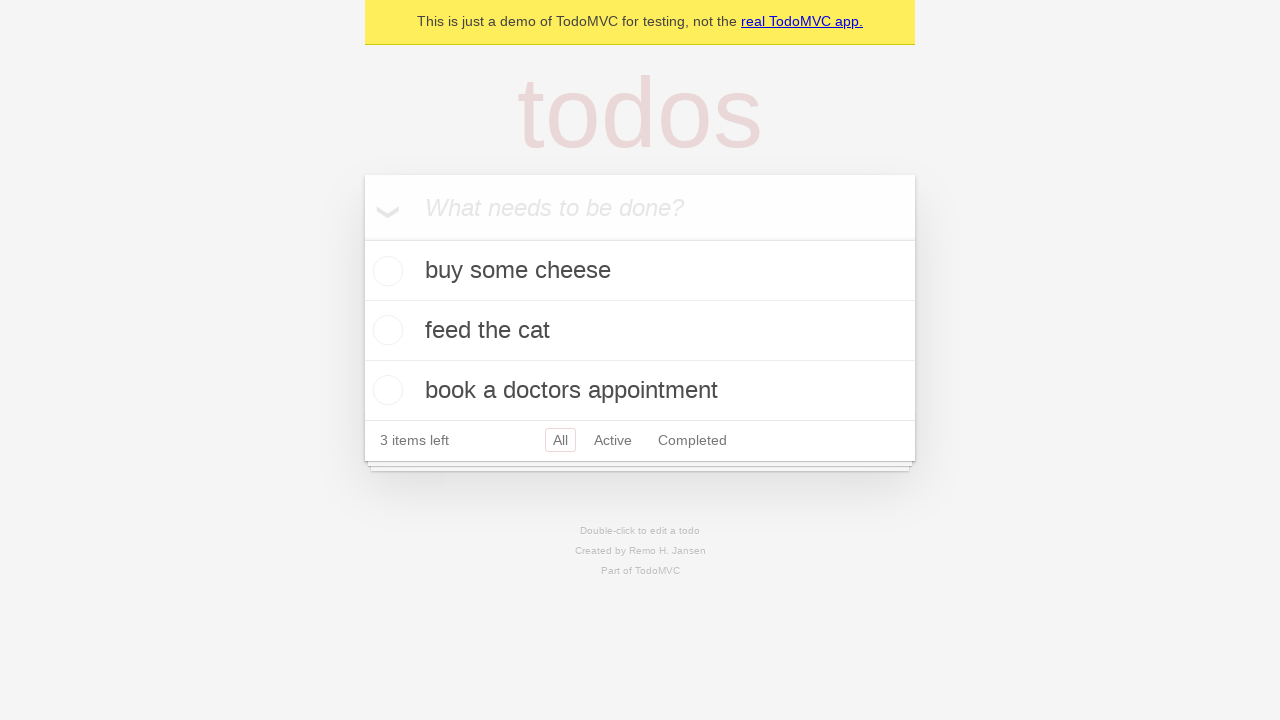

Waited for all 3 todos to be created and loaded
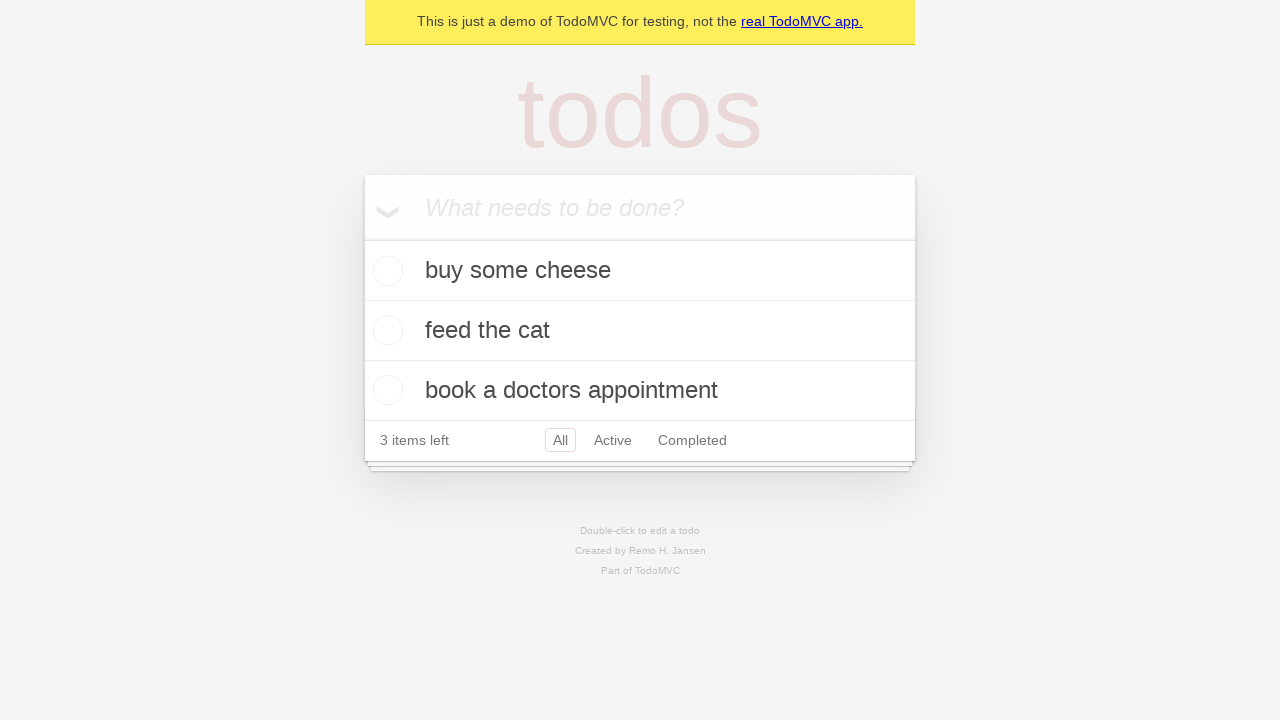

Checked the second todo item at (385, 330) on internal:testid=[data-testid="todo-item"s] >> nth=1 >> internal:role=checkbox
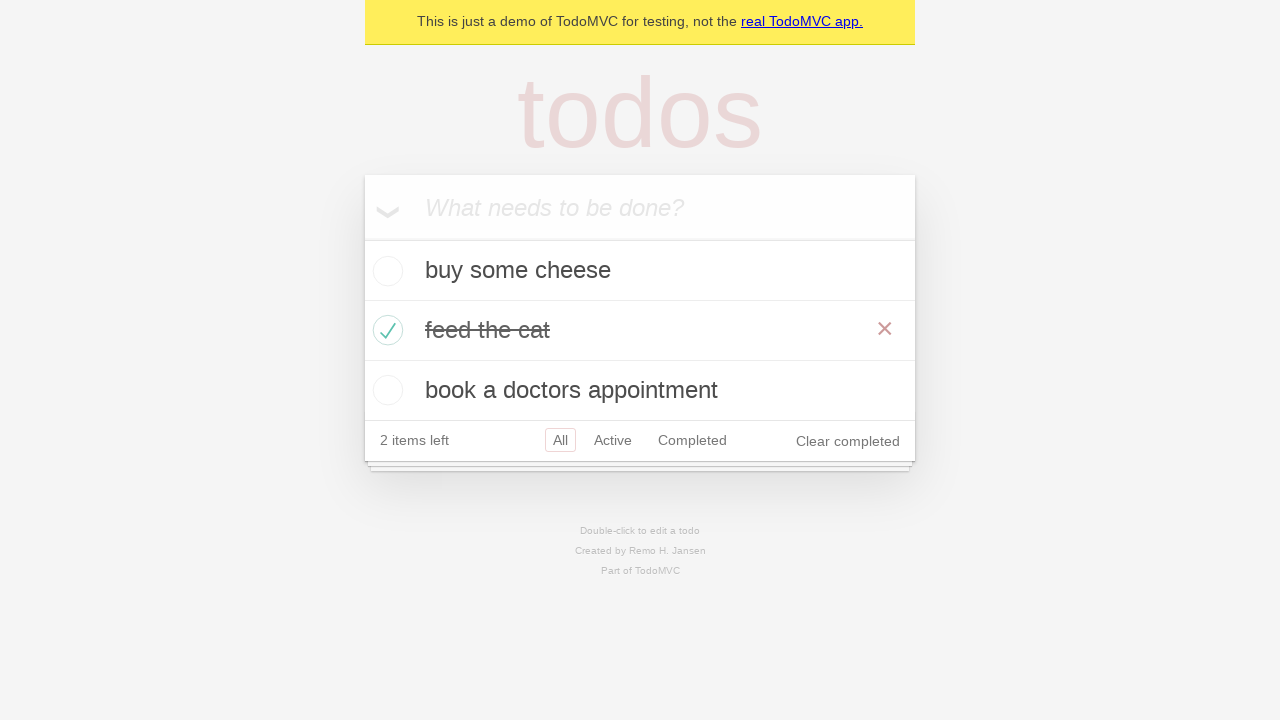

Clicked 'All' filter link at (560, 440) on internal:role=link[name="All"i]
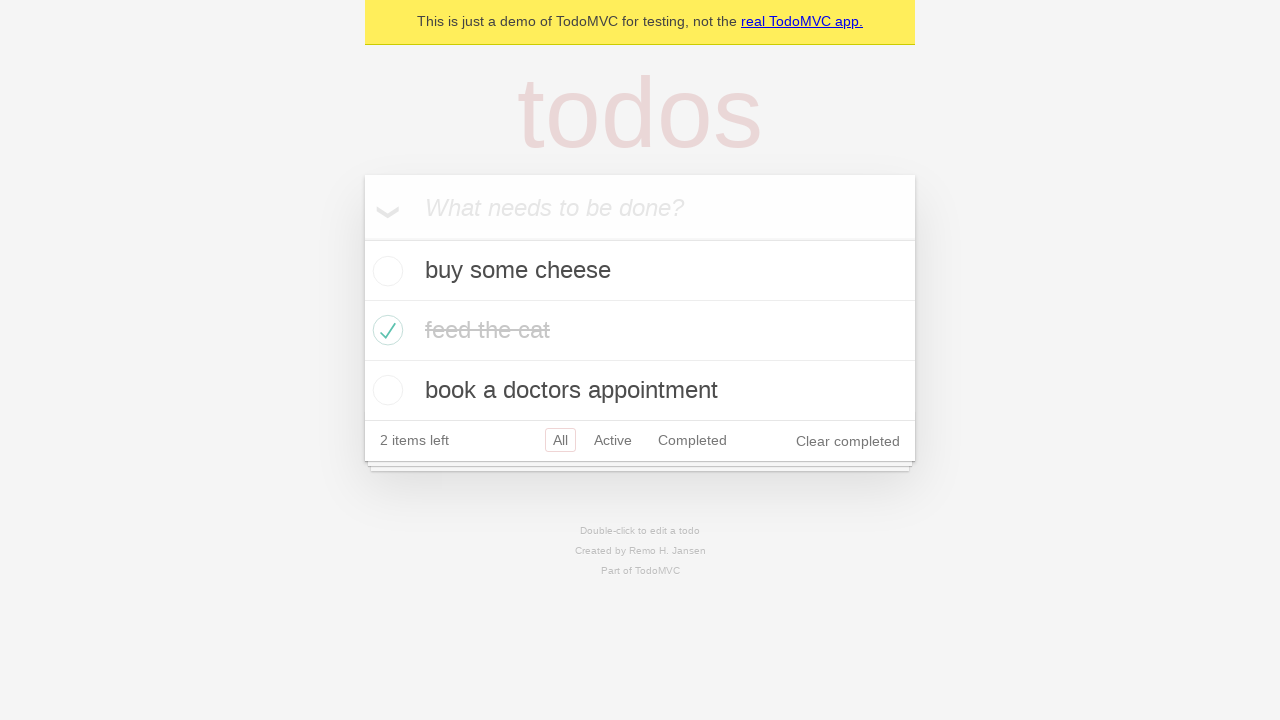

Clicked 'Active' filter link at (613, 440) on internal:role=link[name="Active"i]
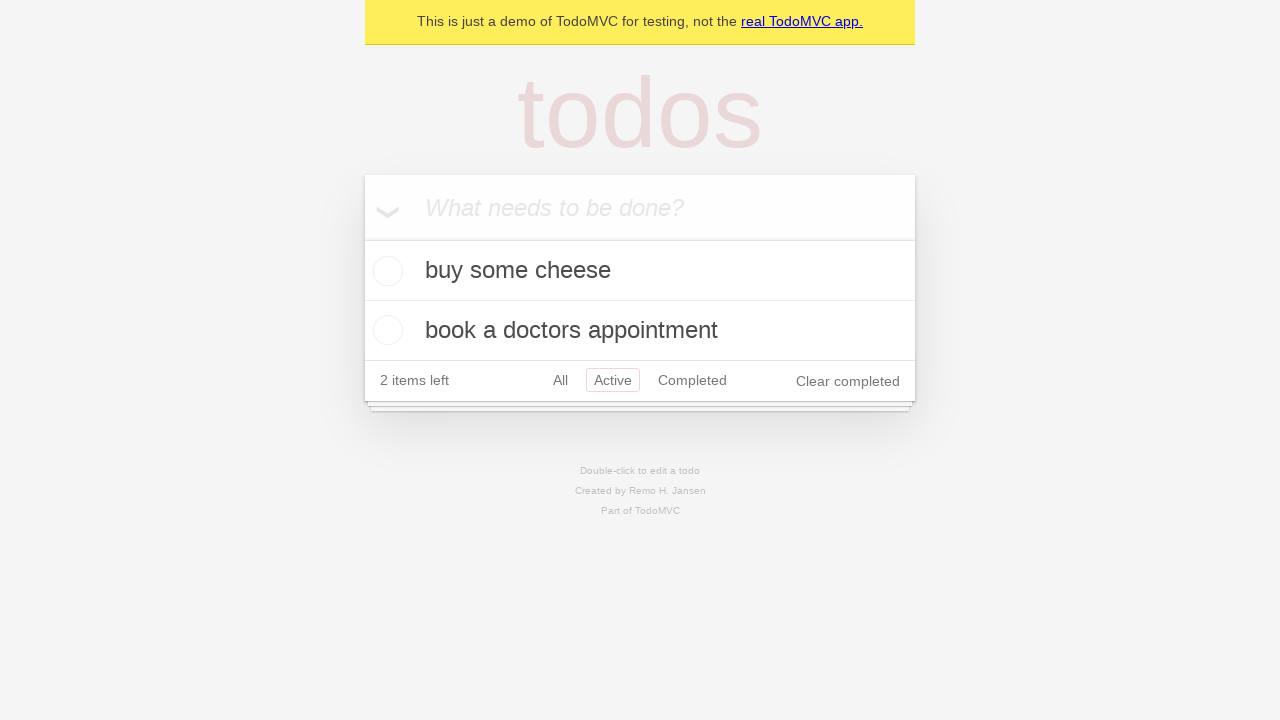

Clicked 'Completed' filter link at (692, 380) on internal:role=link[name="Completed"i]
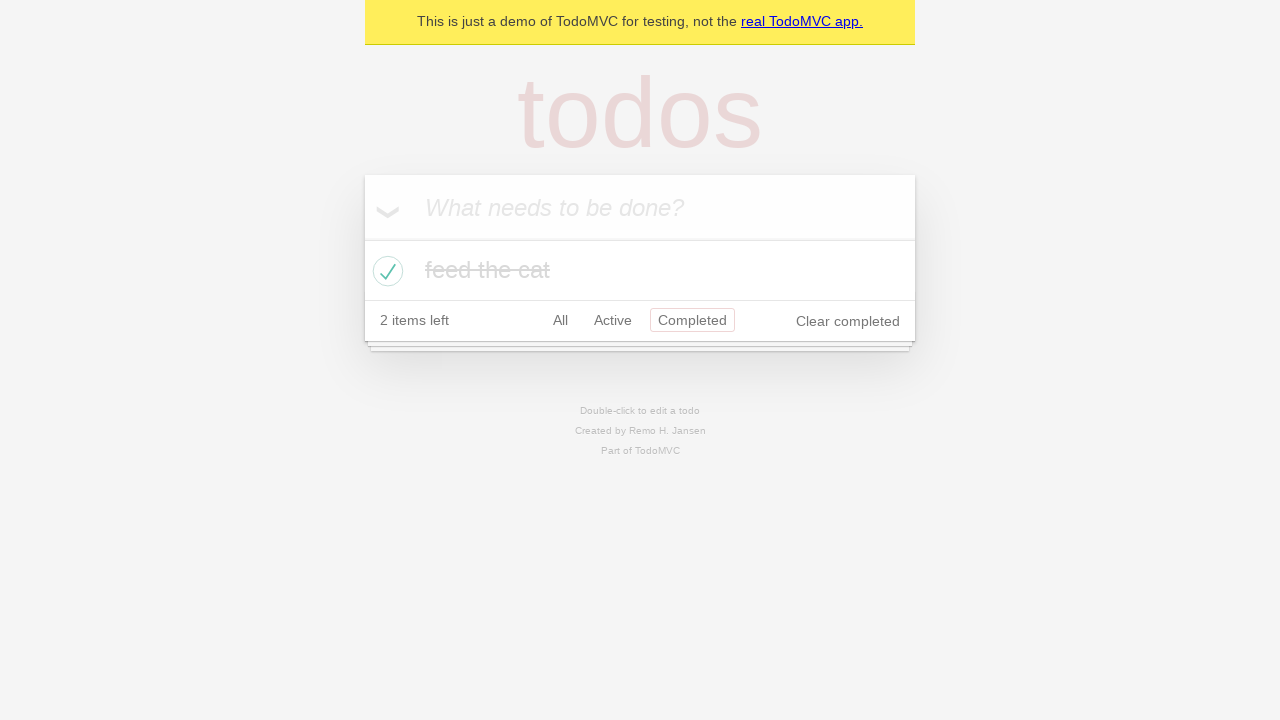

Navigated back to Active filter using browser back button
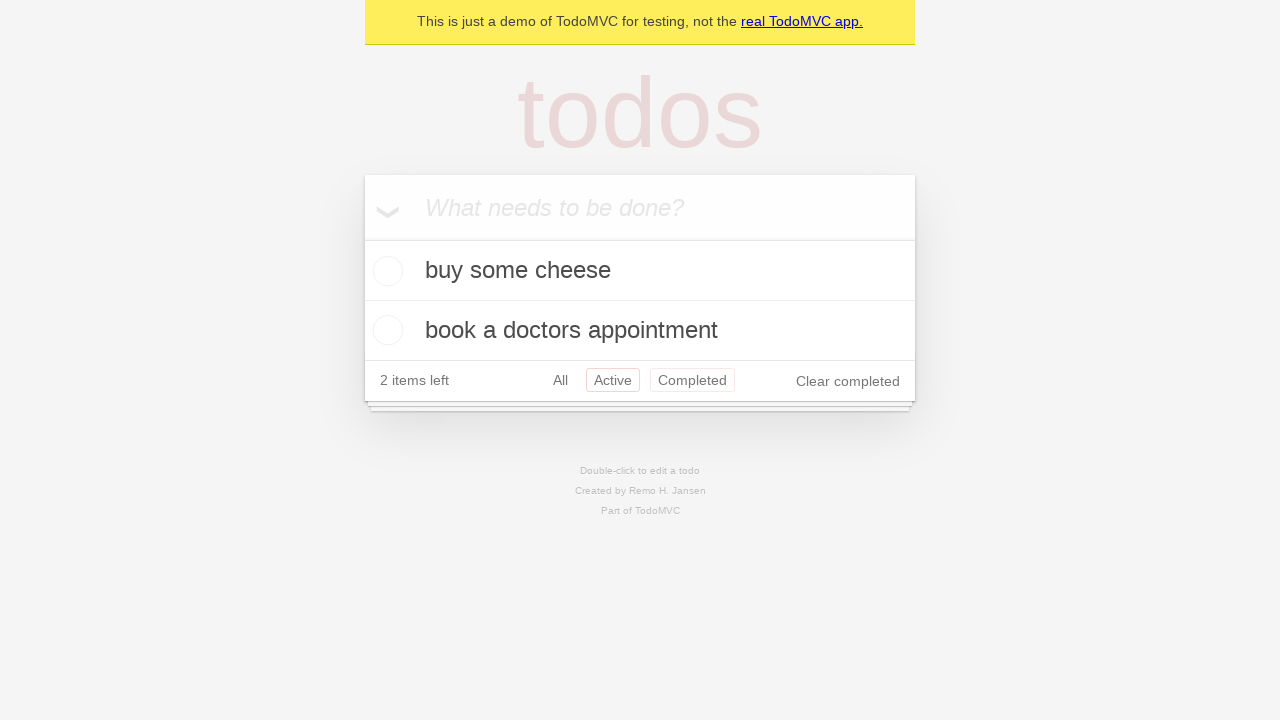

Navigated back to All filter using browser back button
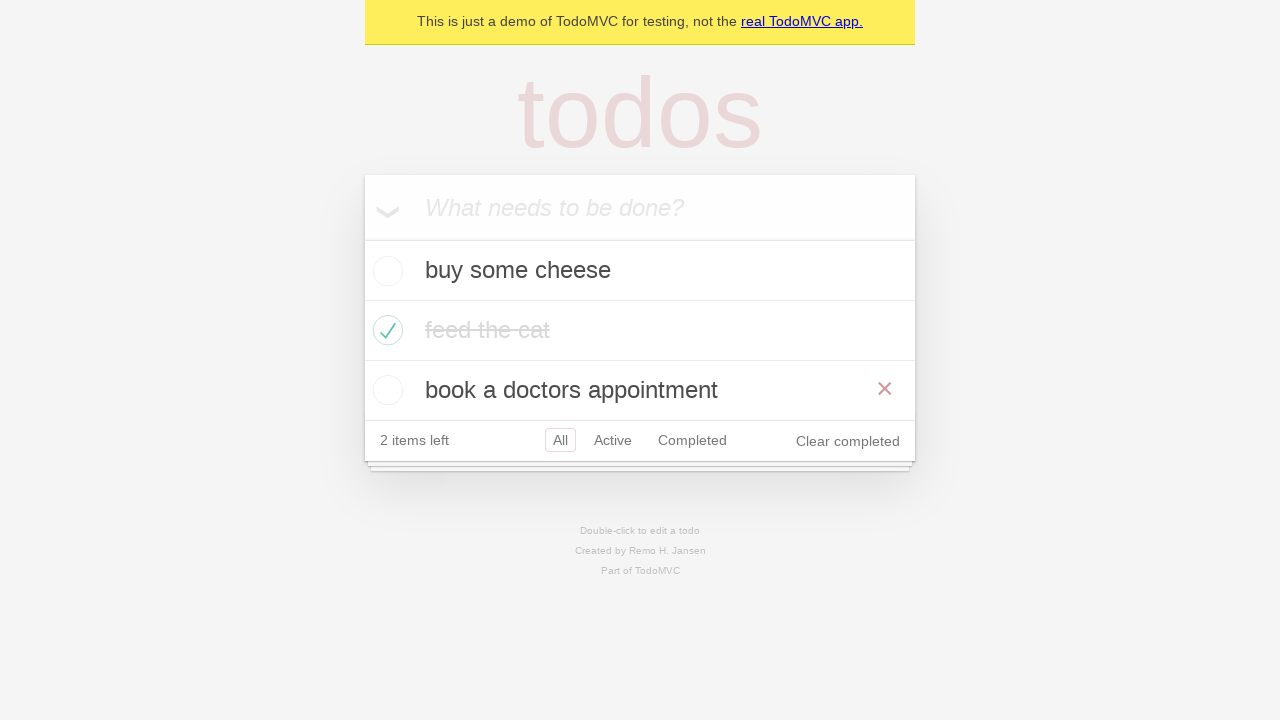

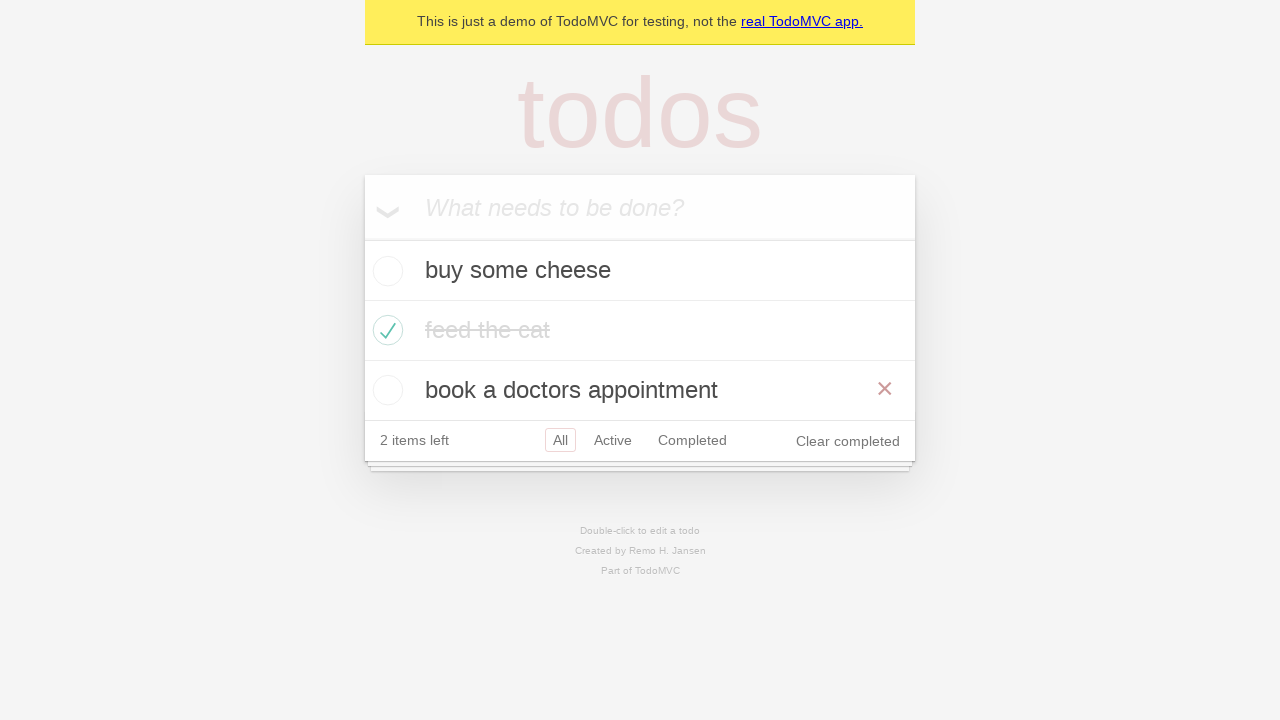